Tests that the complete all checkbox updates state when individual items are completed or cleared

Starting URL: https://demo.playwright.dev/todomvc

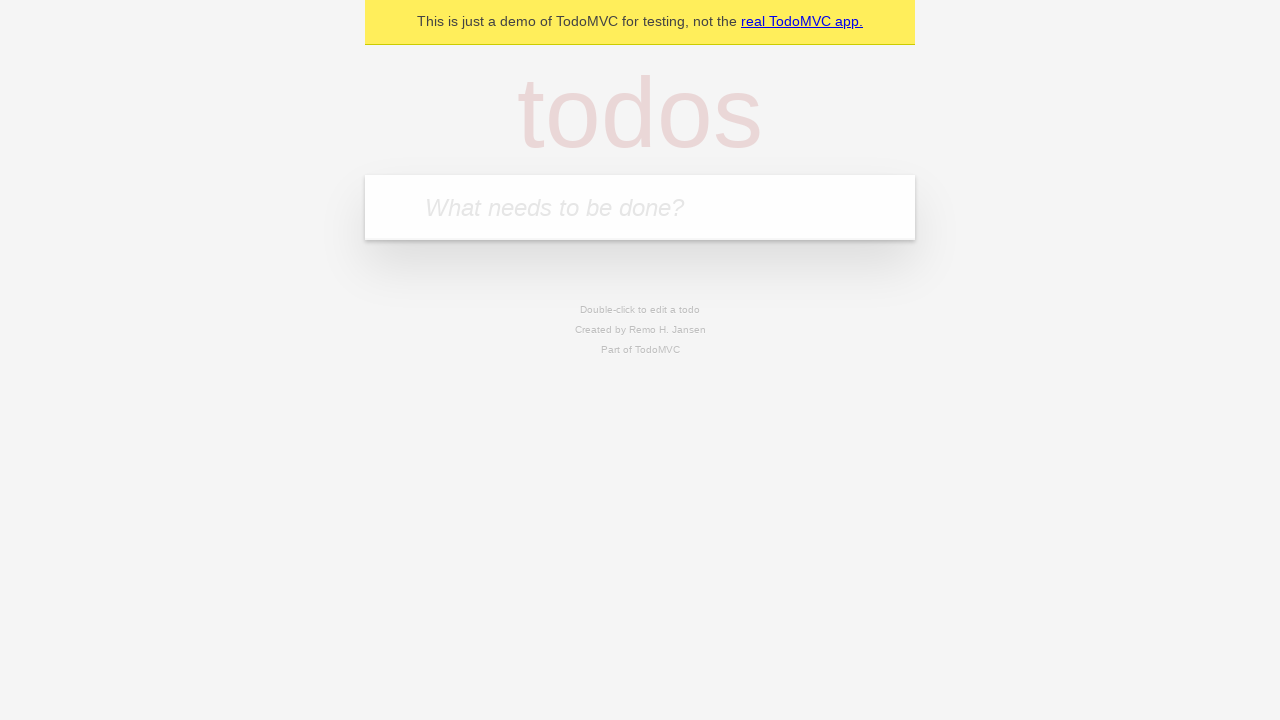

Filled new todo input with 'buy some cheese' on internal:attr=[placeholder="What needs to be done?"i]
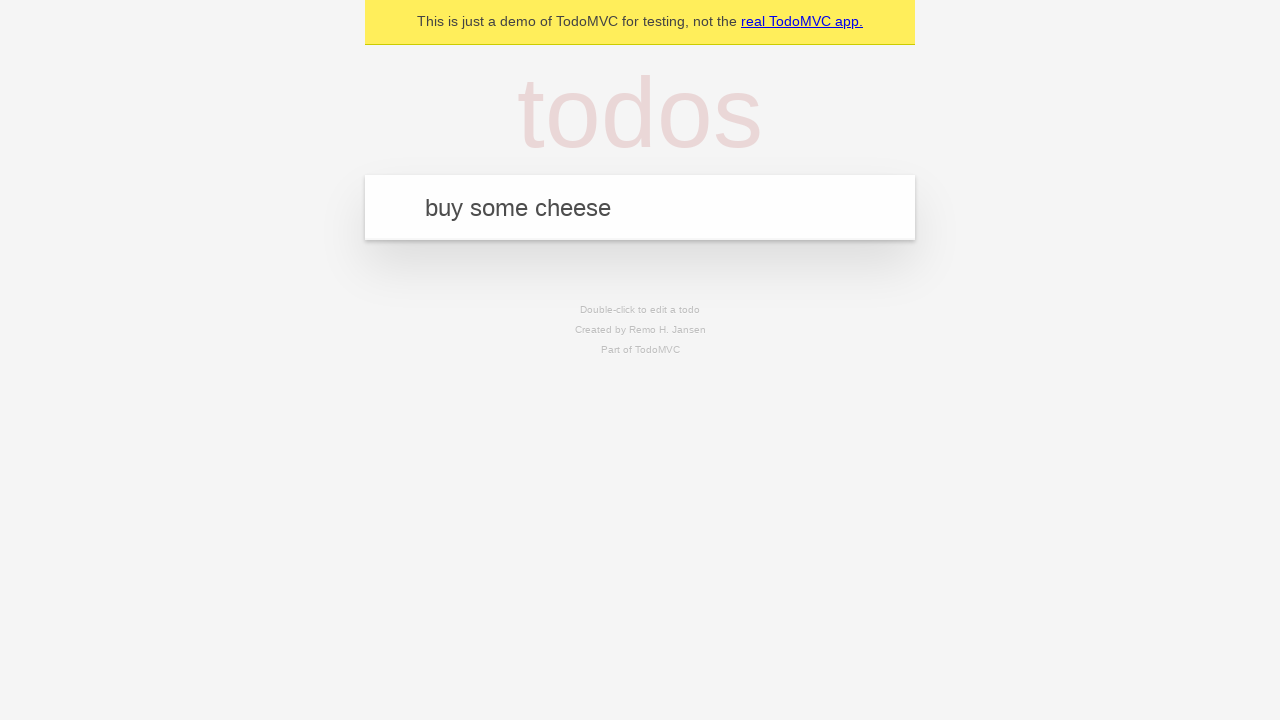

Pressed Enter to add todo 'buy some cheese' on internal:attr=[placeholder="What needs to be done?"i]
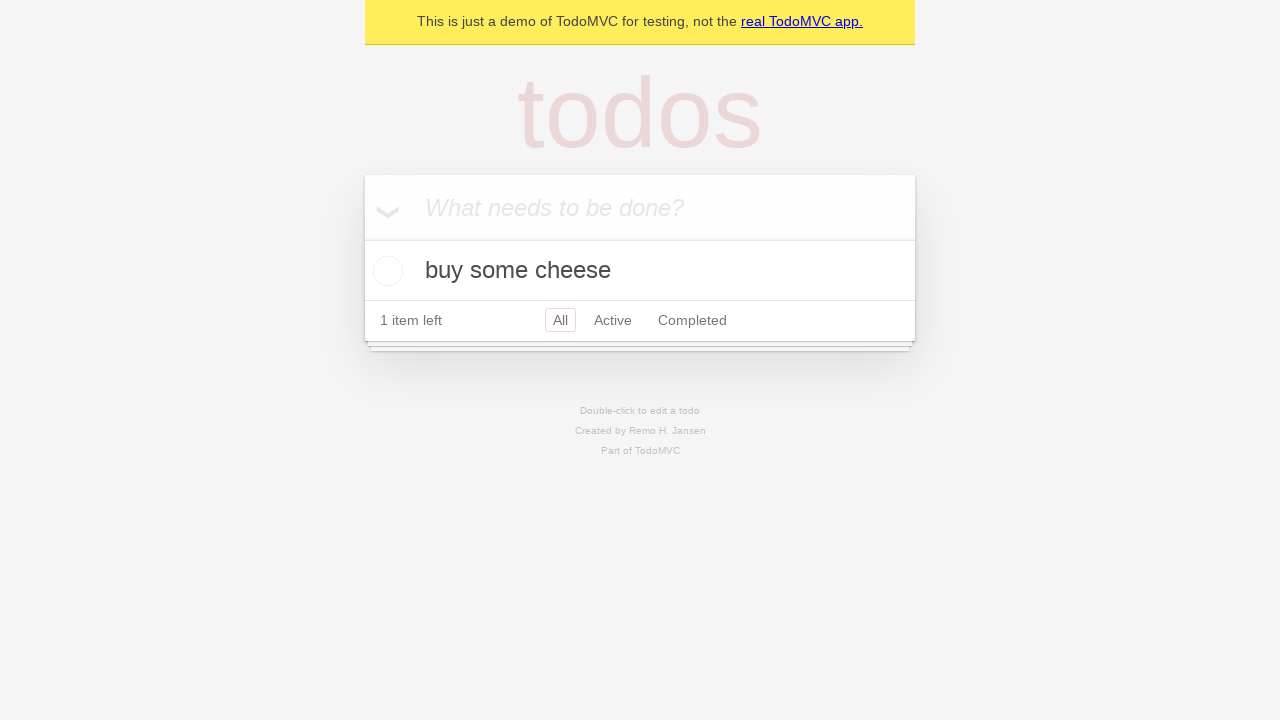

Filled new todo input with 'feed the cat' on internal:attr=[placeholder="What needs to be done?"i]
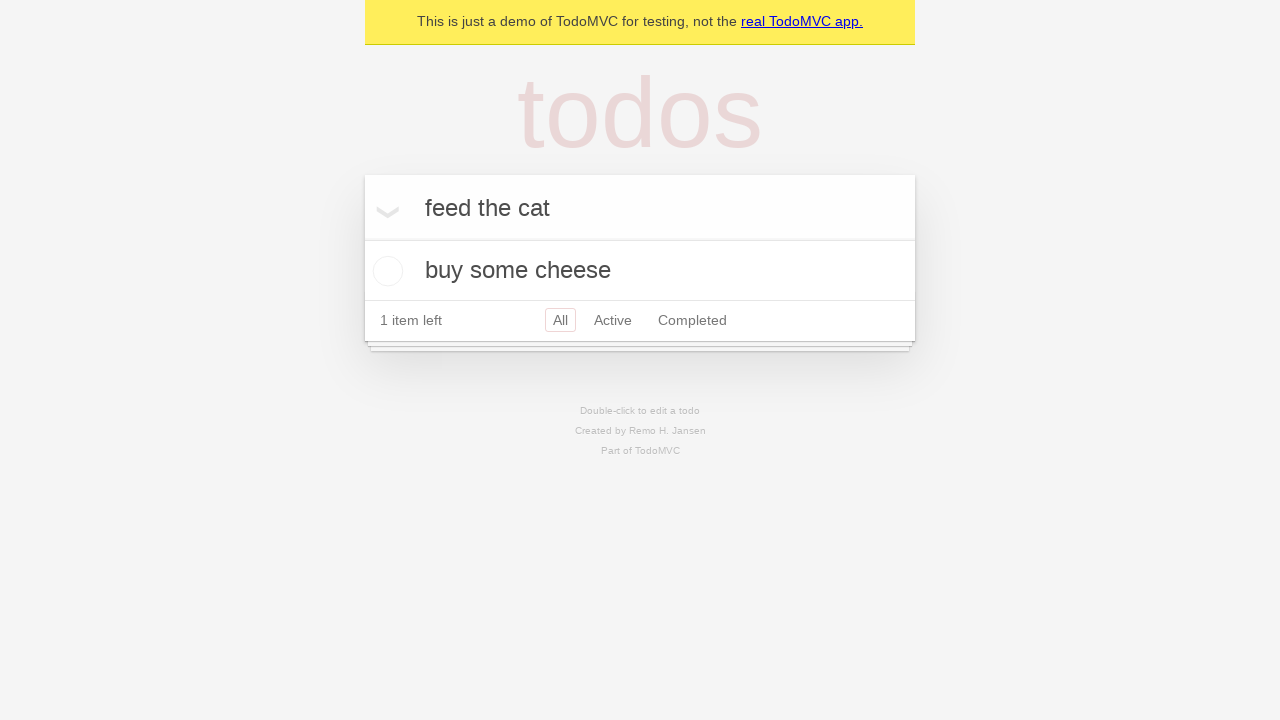

Pressed Enter to add todo 'feed the cat' on internal:attr=[placeholder="What needs to be done?"i]
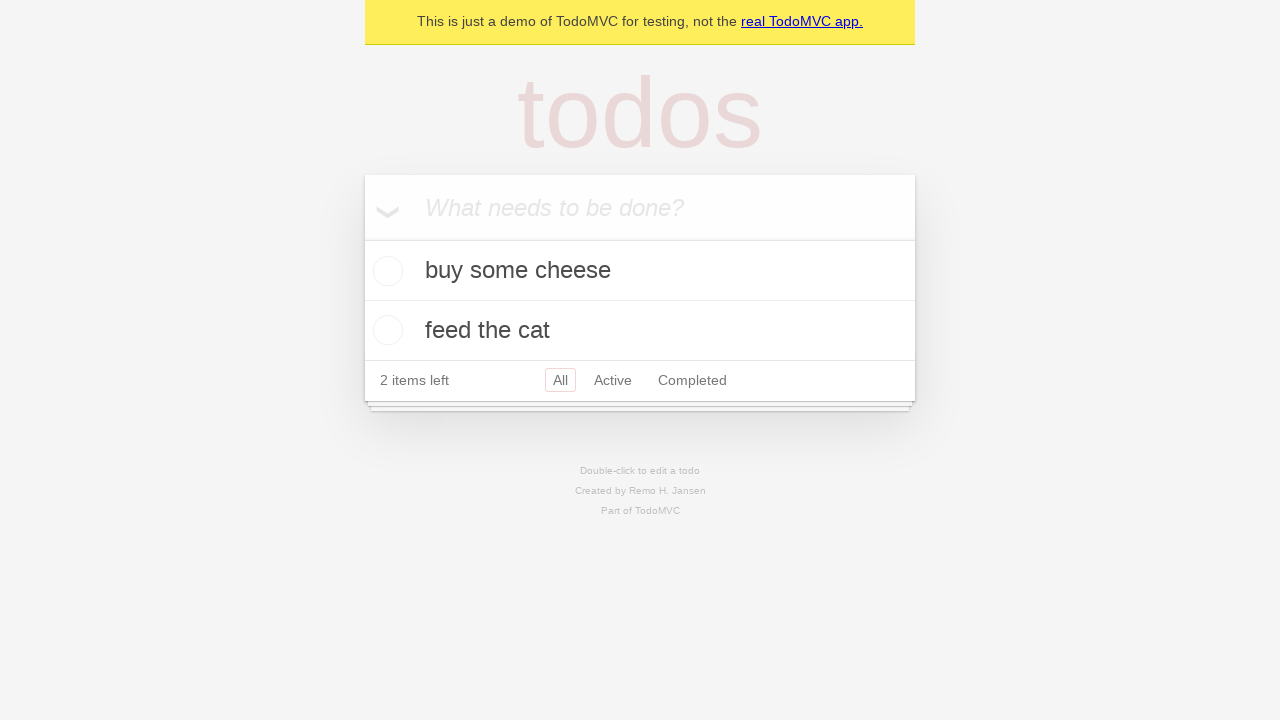

Filled new todo input with 'book a doctors appointment' on internal:attr=[placeholder="What needs to be done?"i]
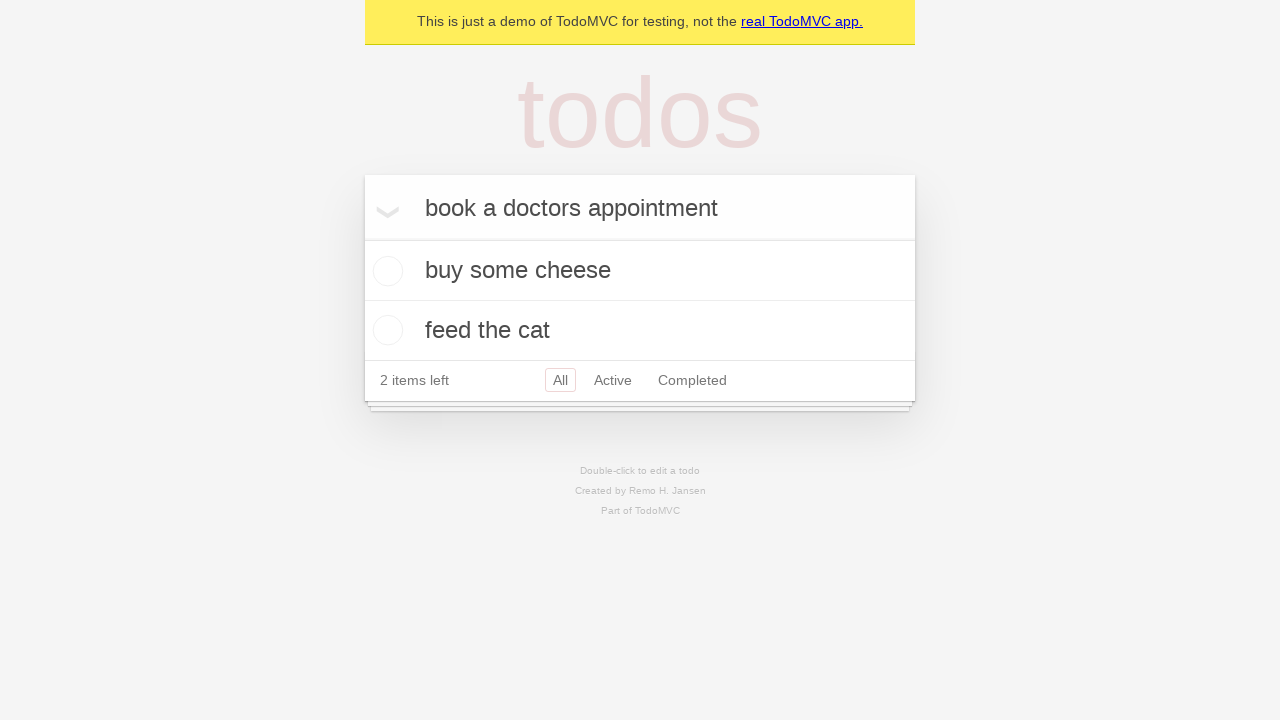

Pressed Enter to add todo 'book a doctors appointment' on internal:attr=[placeholder="What needs to be done?"i]
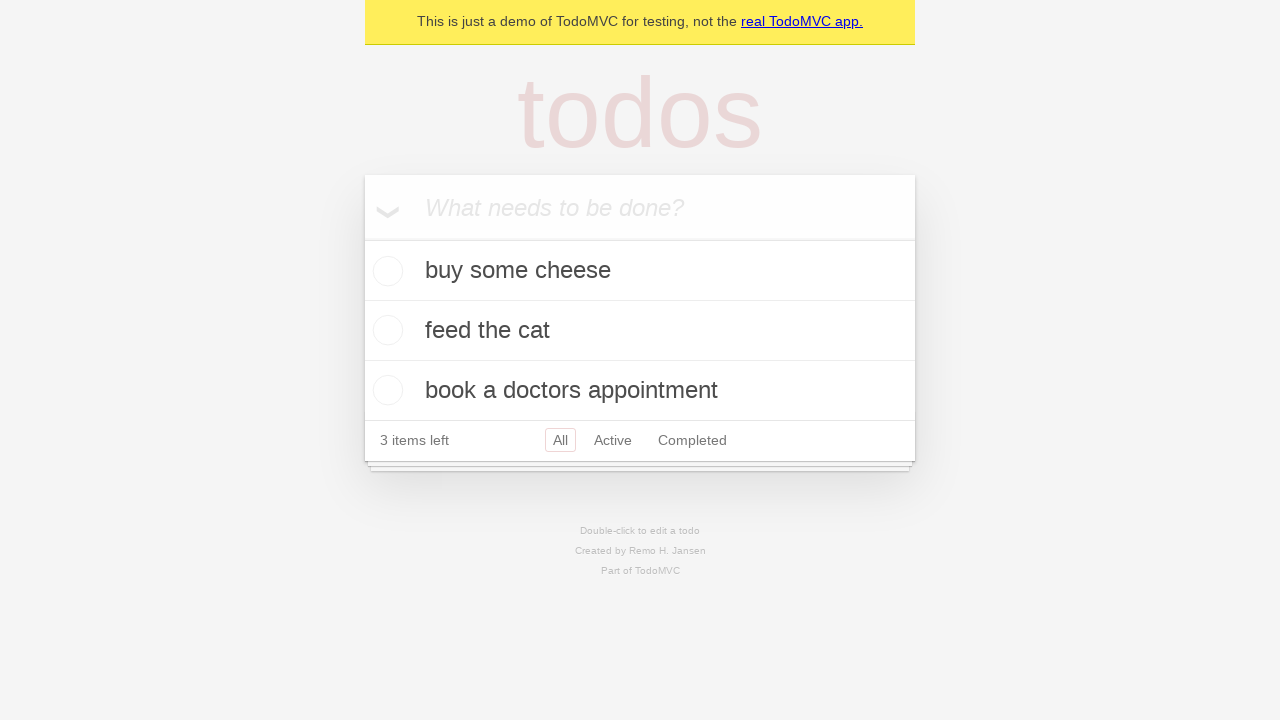

Checked the 'Mark all as complete' checkbox at (362, 238) on internal:label="Mark all as complete"i
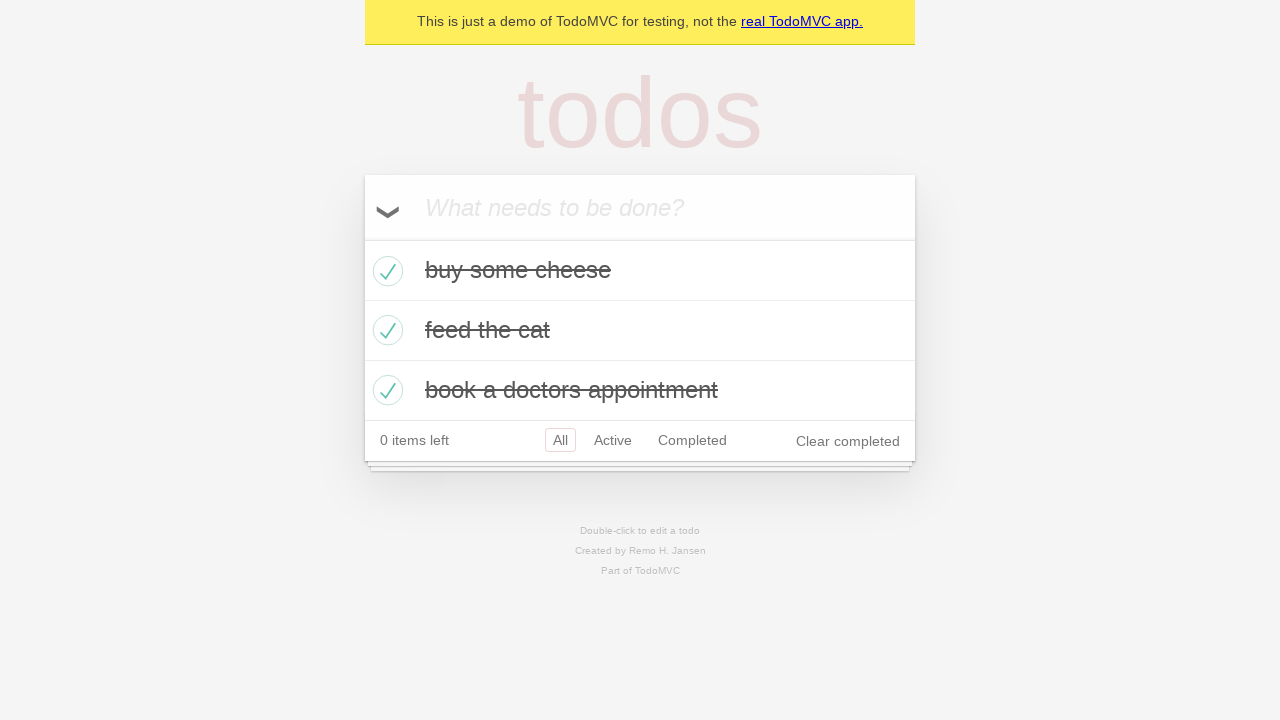

Unchecked the first todo item at (385, 271) on internal:testid=[data-testid="todo-item"s] >> nth=0 >> internal:role=checkbox
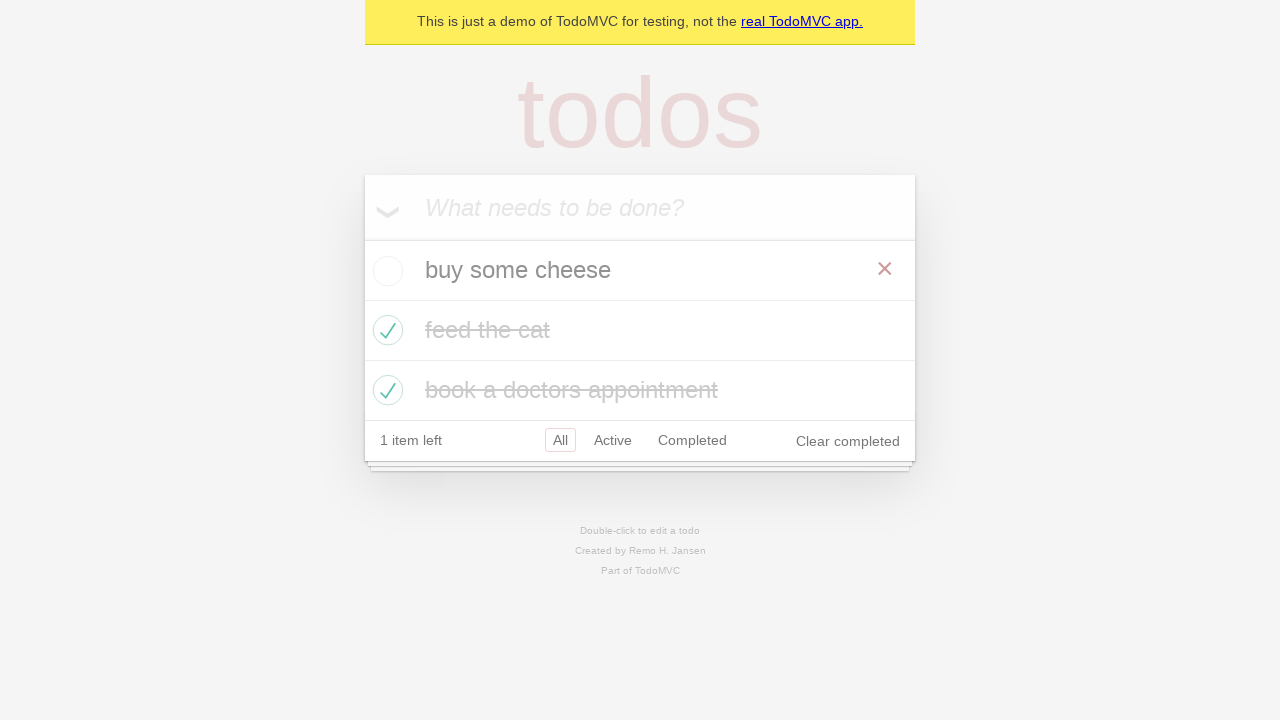

Checked the first todo item again at (385, 271) on internal:testid=[data-testid="todo-item"s] >> nth=0 >> internal:role=checkbox
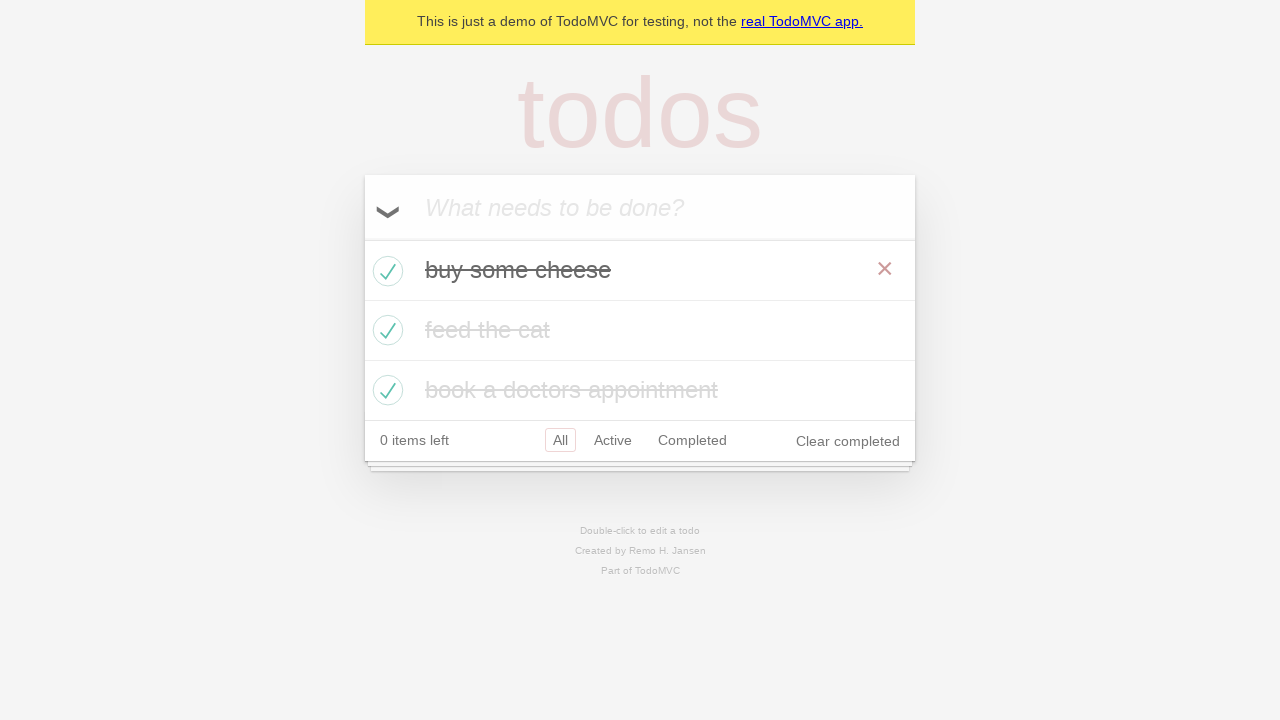

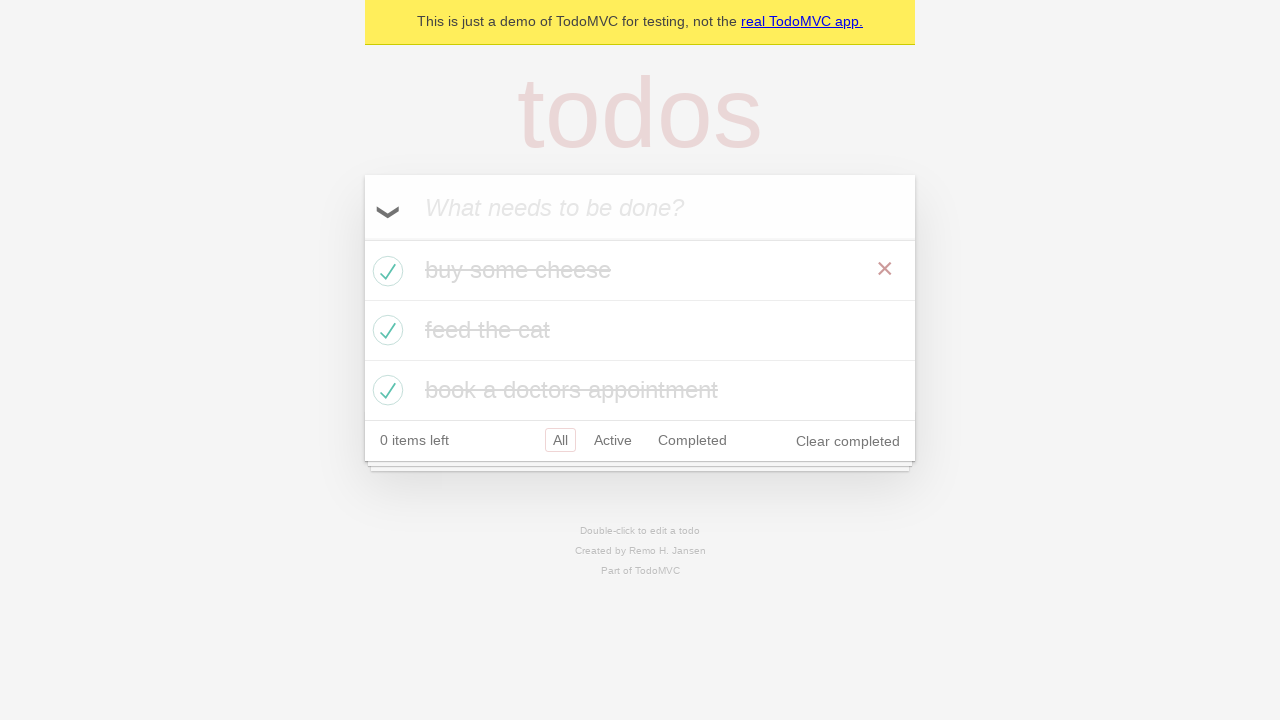